Opens the Macy's homepage and waits for the page to load. The test was designed to navigate to the handbags section but the navigation steps are not implemented.

Starting URL: https://www.macys.com/?lid=glbtopnav_macys_icon-us

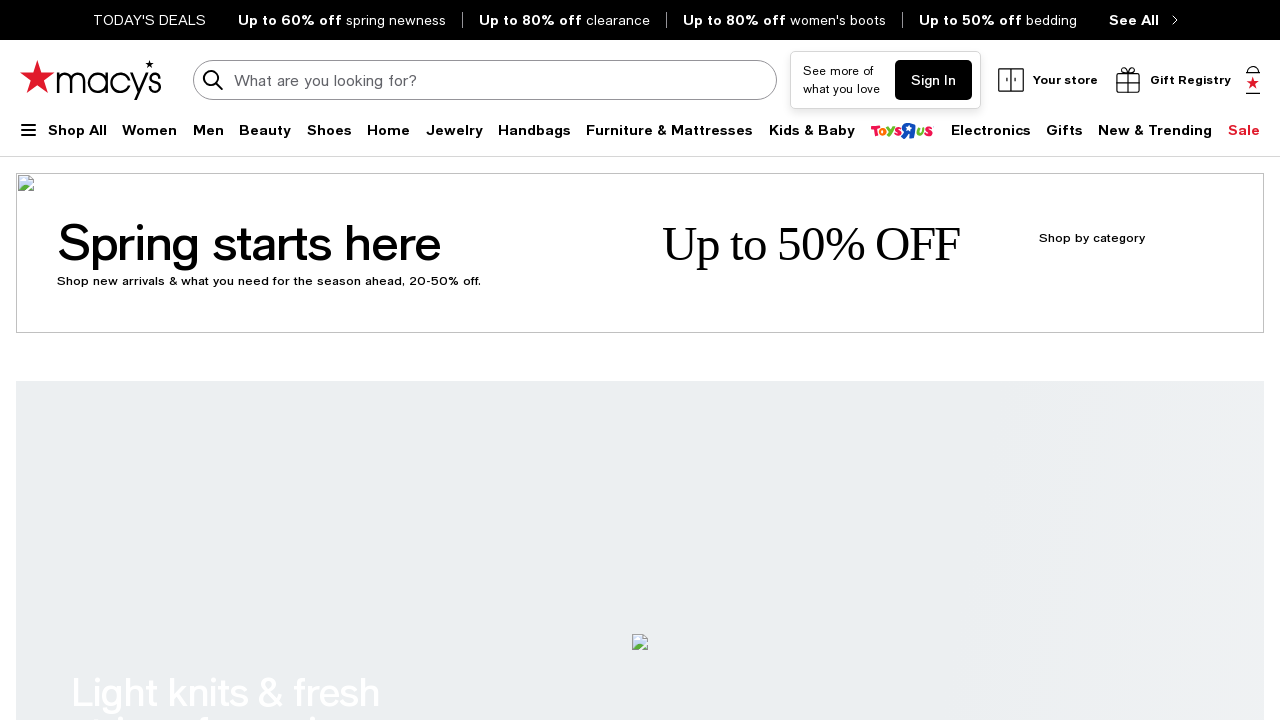

Waited for Macy's homepage DOM to load
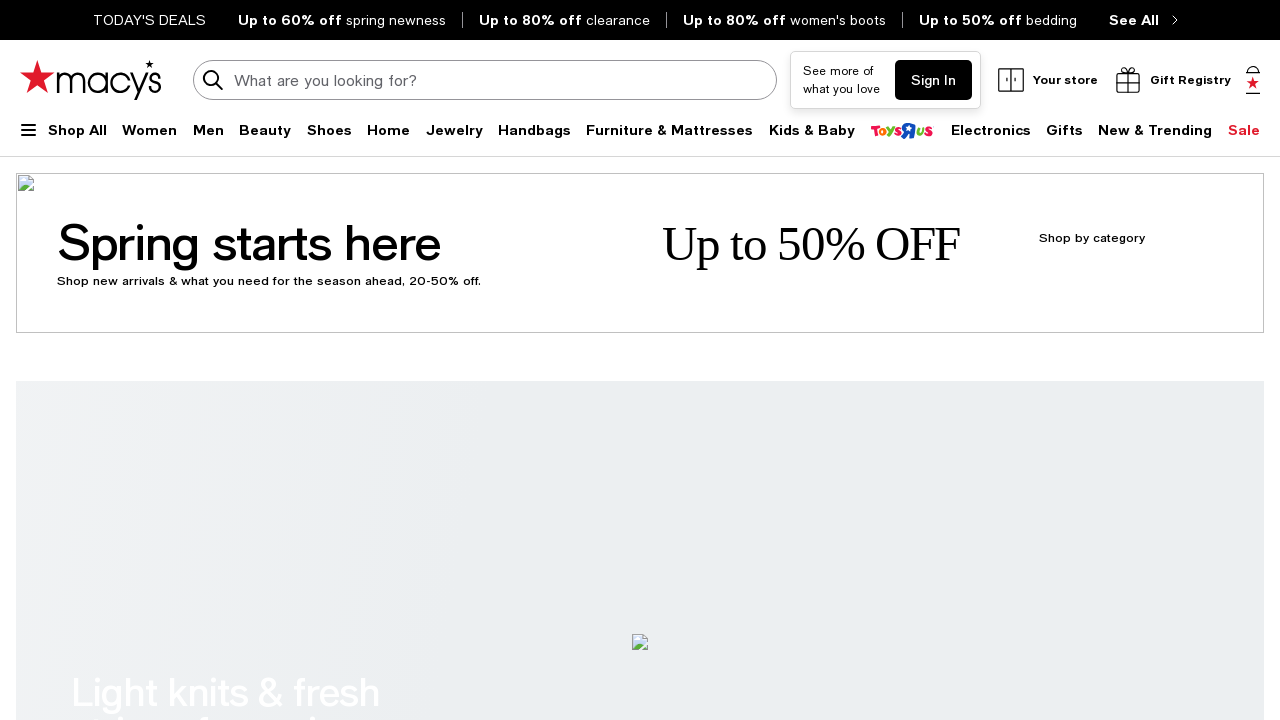

Waited for page body to become visible
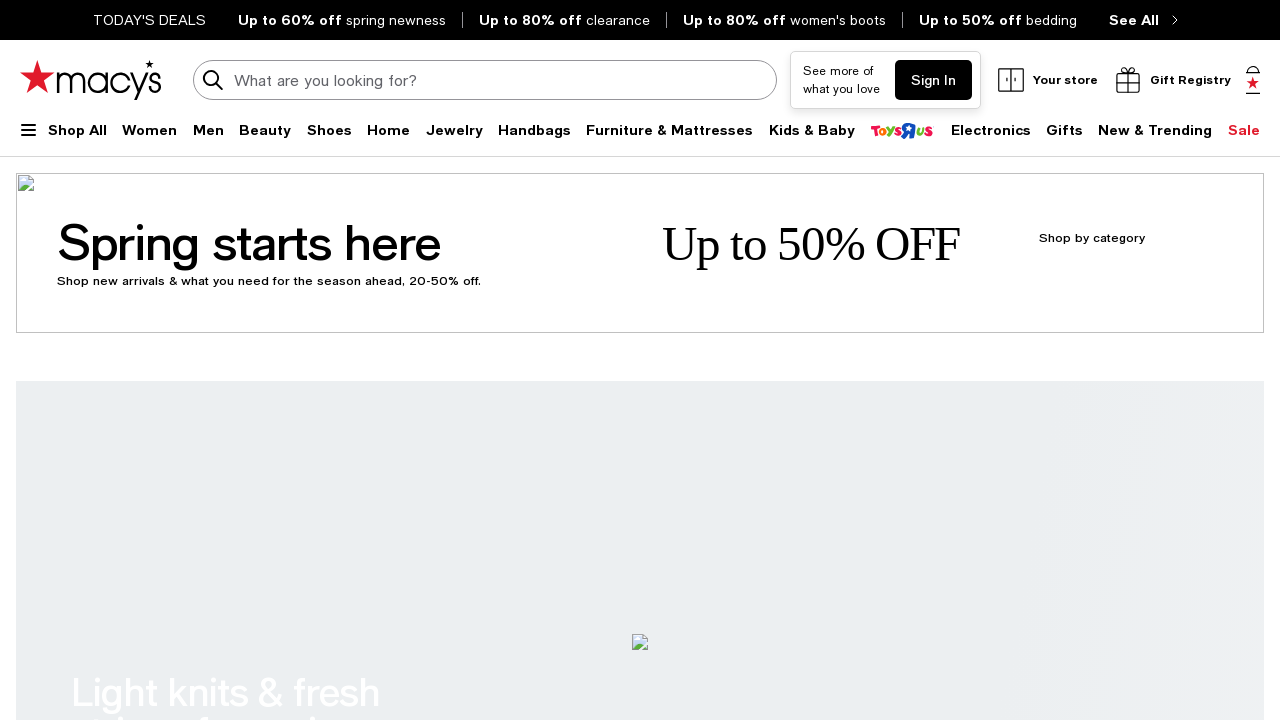

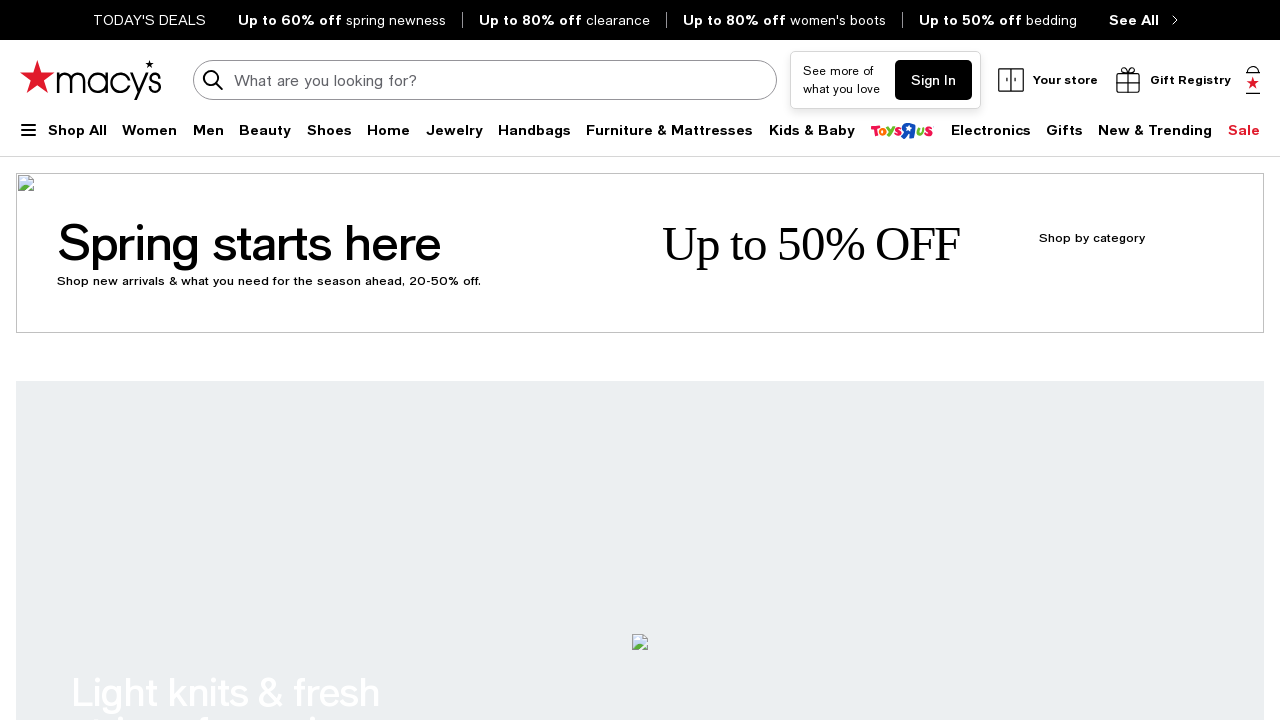